Tests basic alert handling by clicking a button that triggers an alert and accepting it

Starting URL: https://demoqa.com/alerts

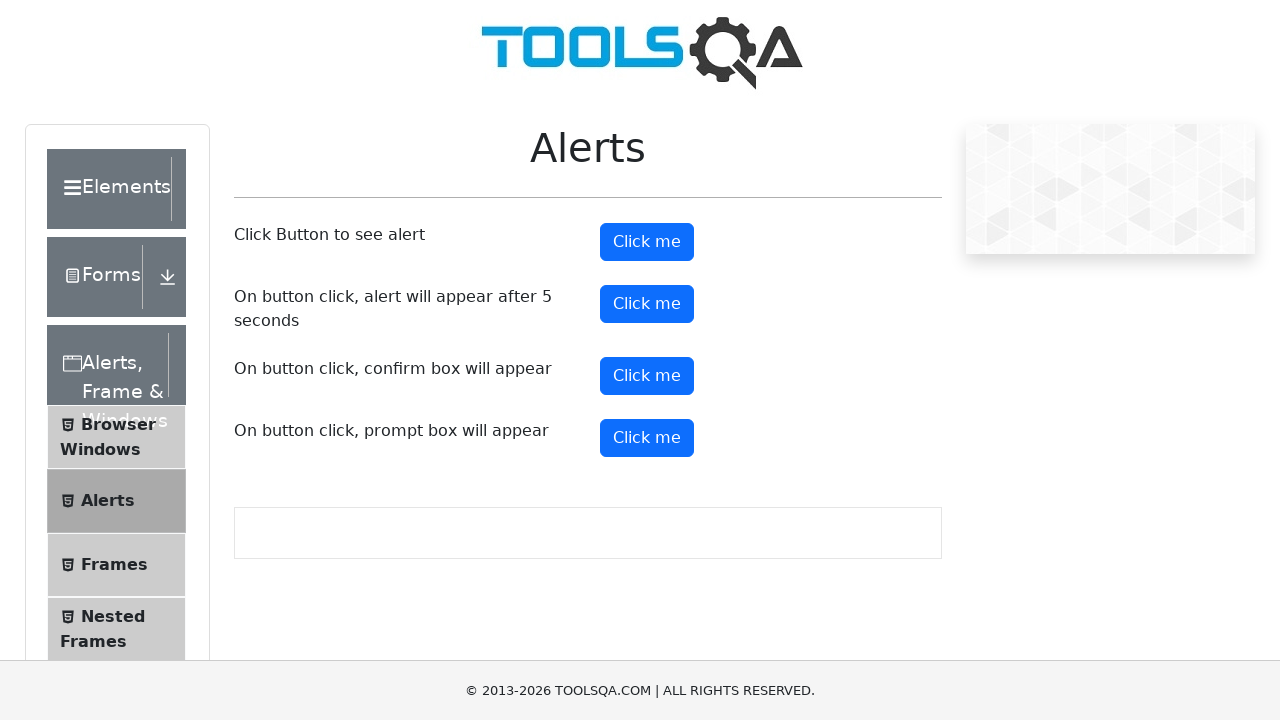

Clicked alert button to trigger alert dialog at (647, 242) on #alertButton
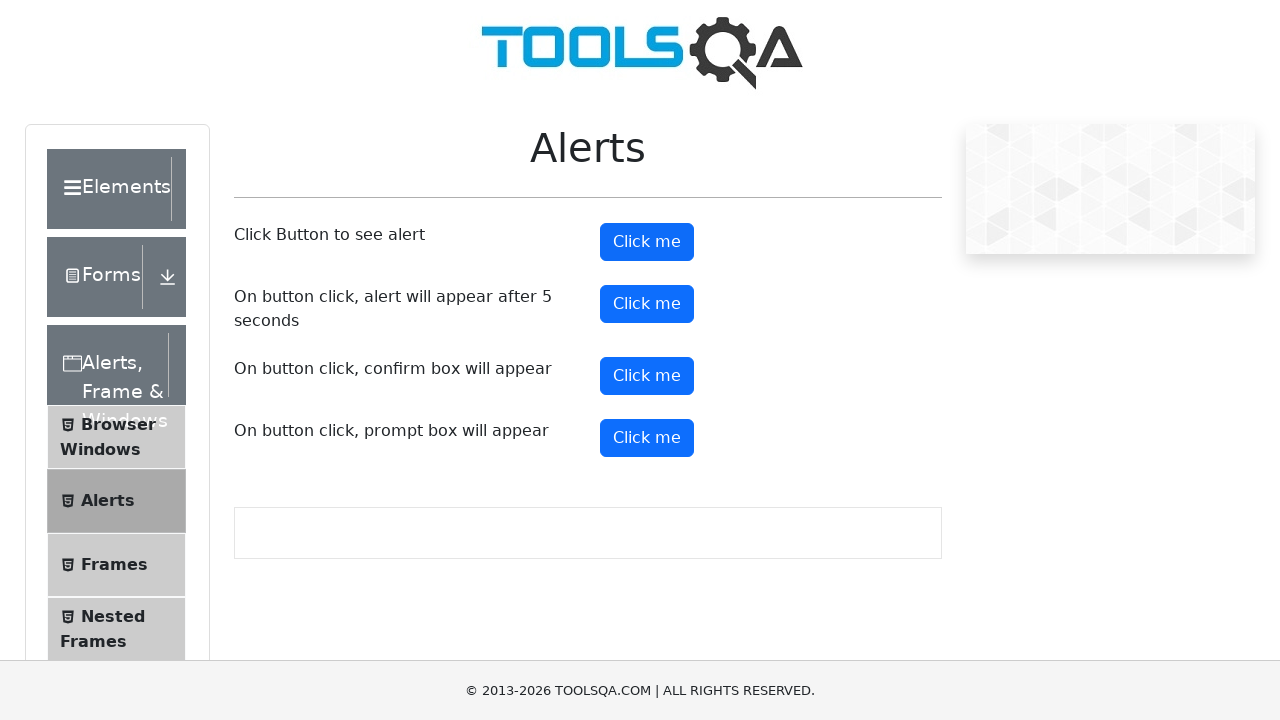

Set up dialog handler to accept alert
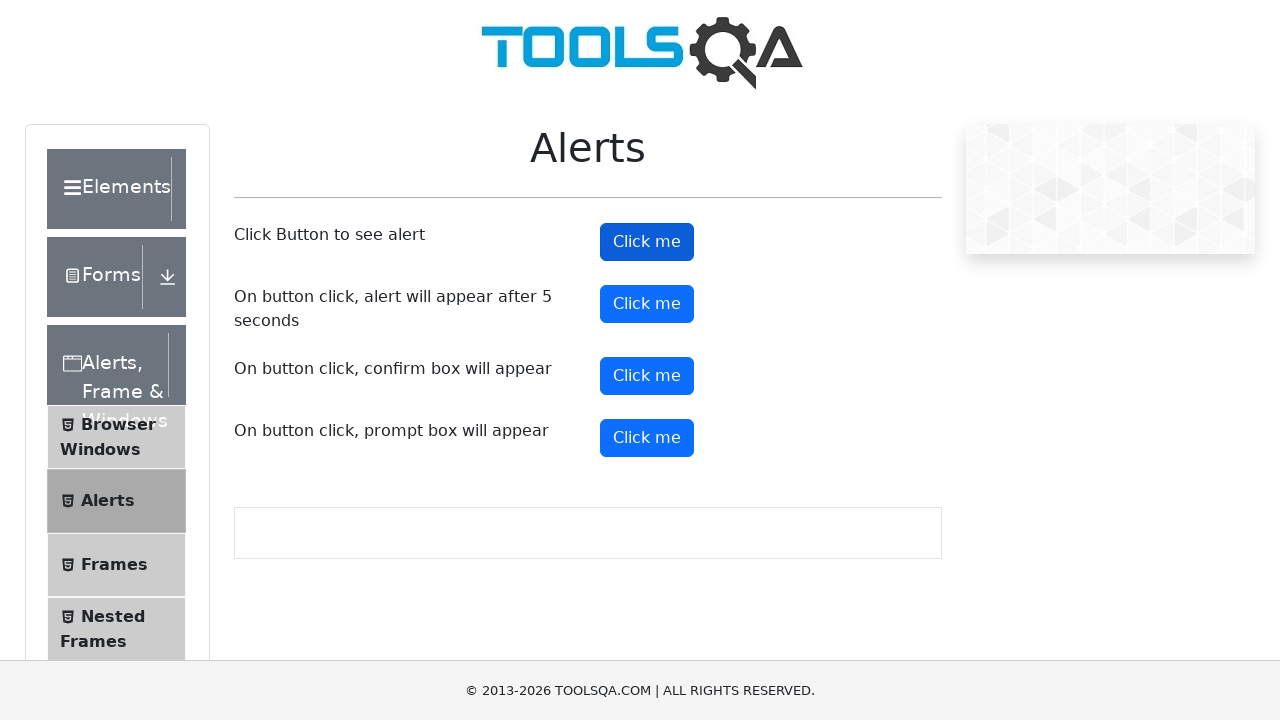

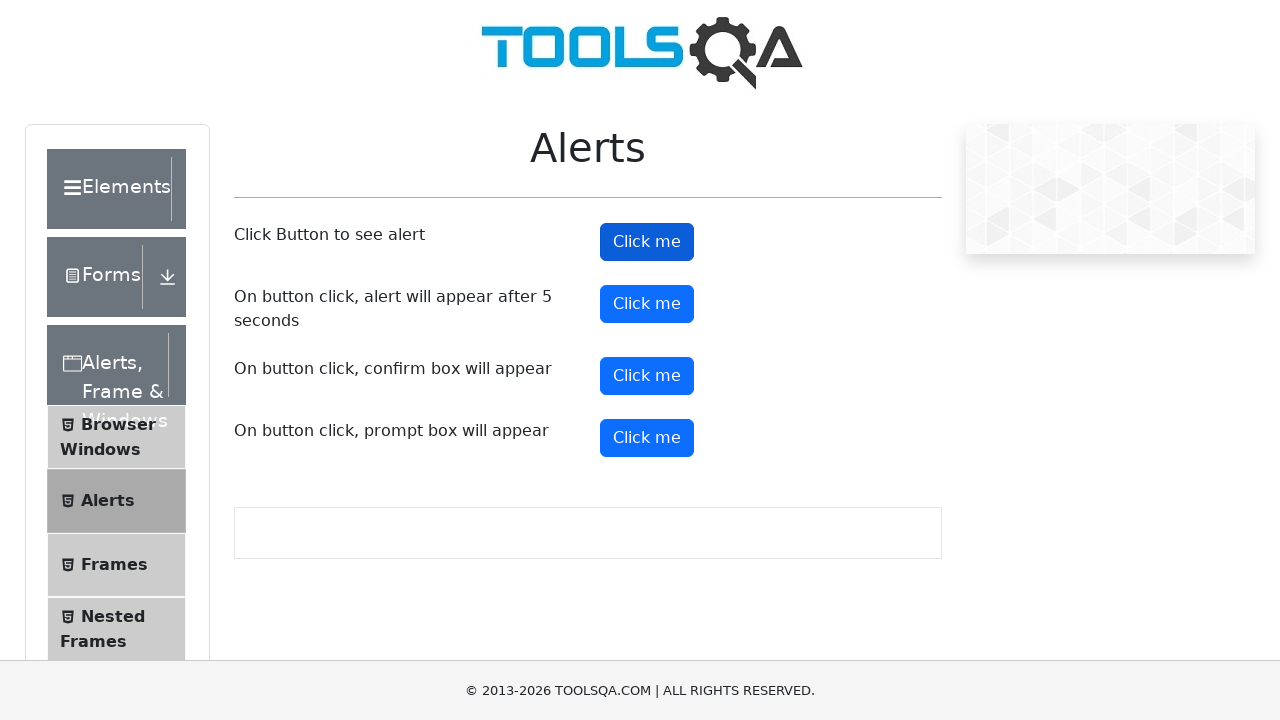